Tests alert handling functionality by triggering a confirm box, dismissing it, and verifying the result message

Starting URL: https://artoftesting.com/sampleSiteForSelenium.html

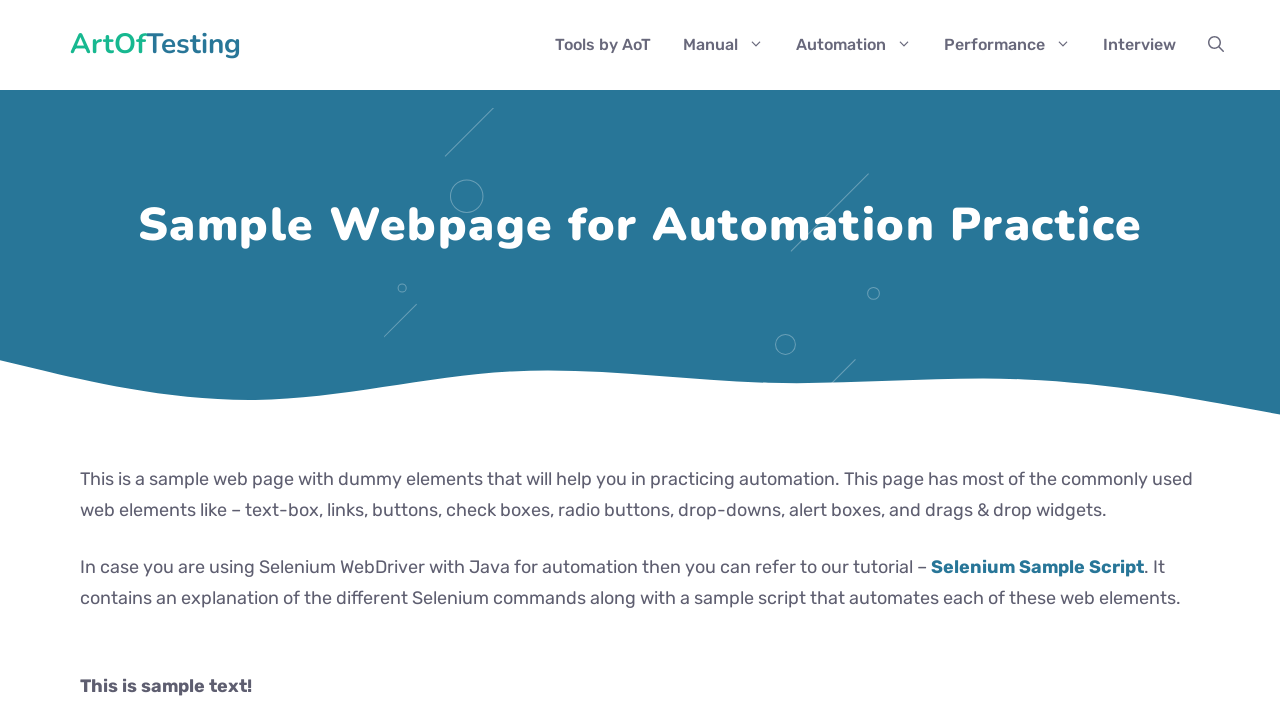

Scrolled down 500 pixels to reveal confirm button on //div[@class='addthis_bar_x icon-arrow-up']
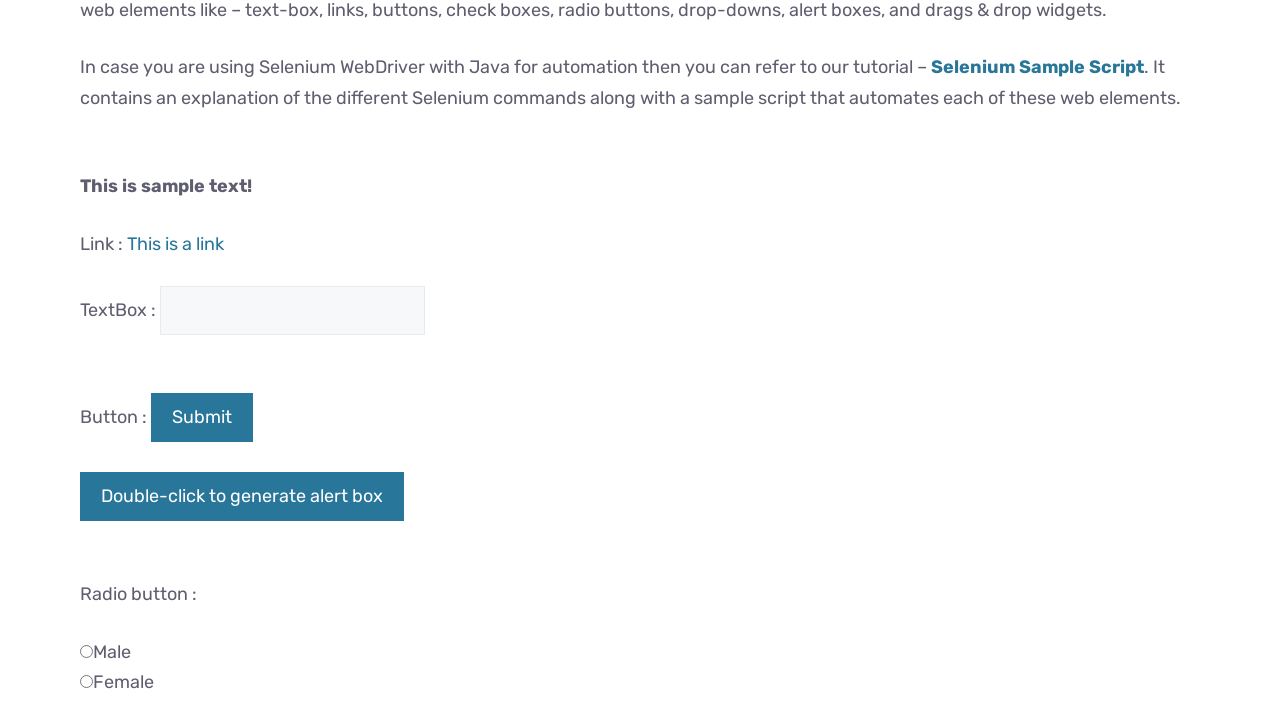

Clicked 'Generate Confirm Box' button at (192, 360) on xpath=//button[text()='Generate Confirm Box']
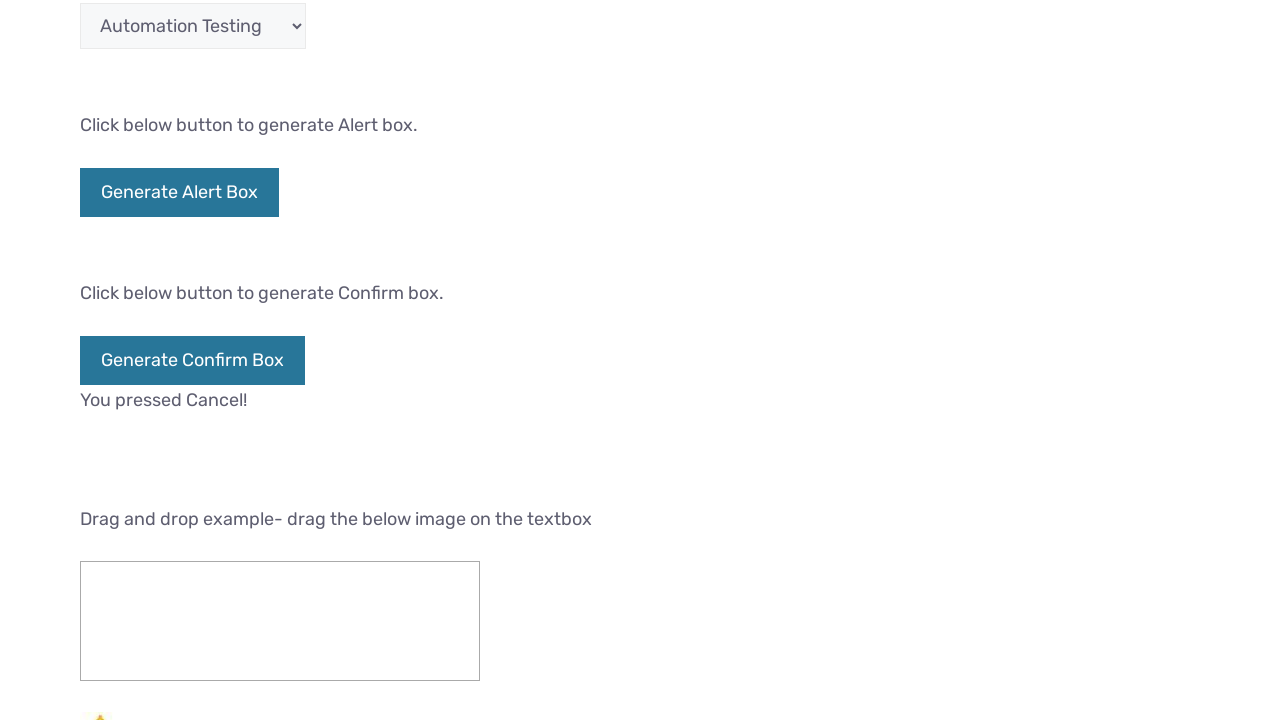

Set up dialog handler to dismiss the confirm box
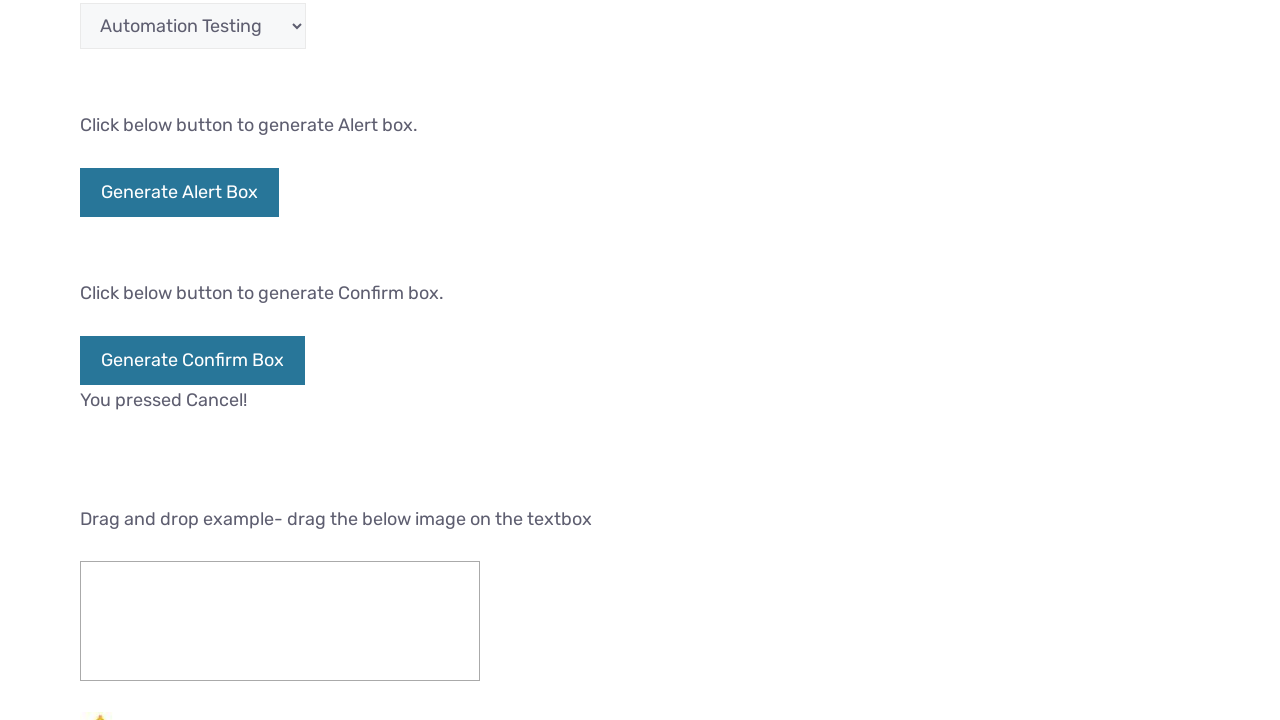

Result message element appeared
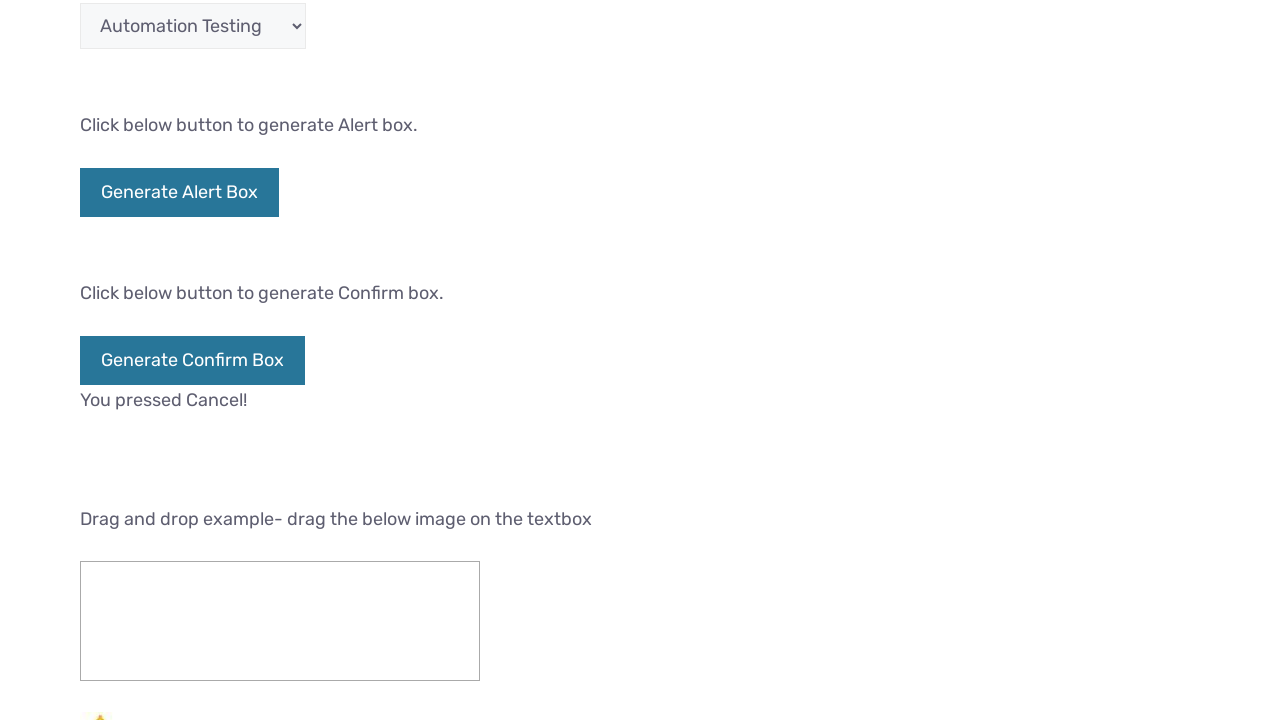

Extracted result text: 'You pressed Cancel!'
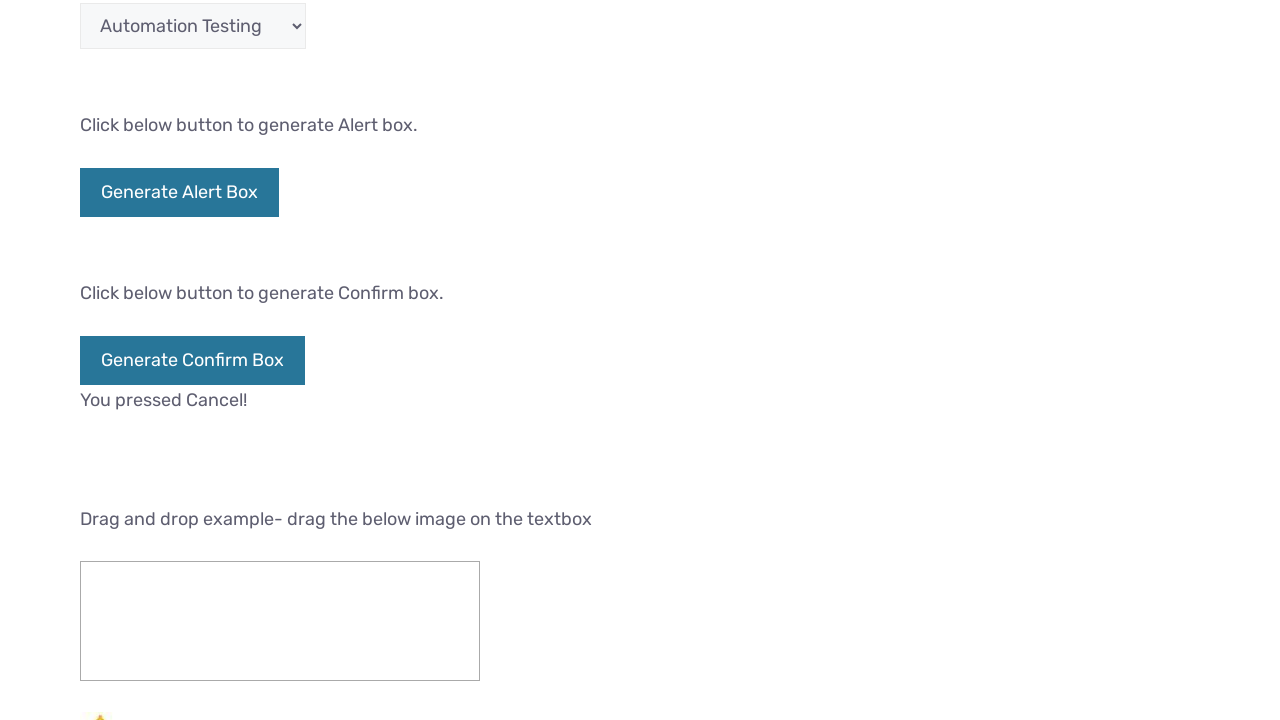

Assertion passed: User pressed Cancel
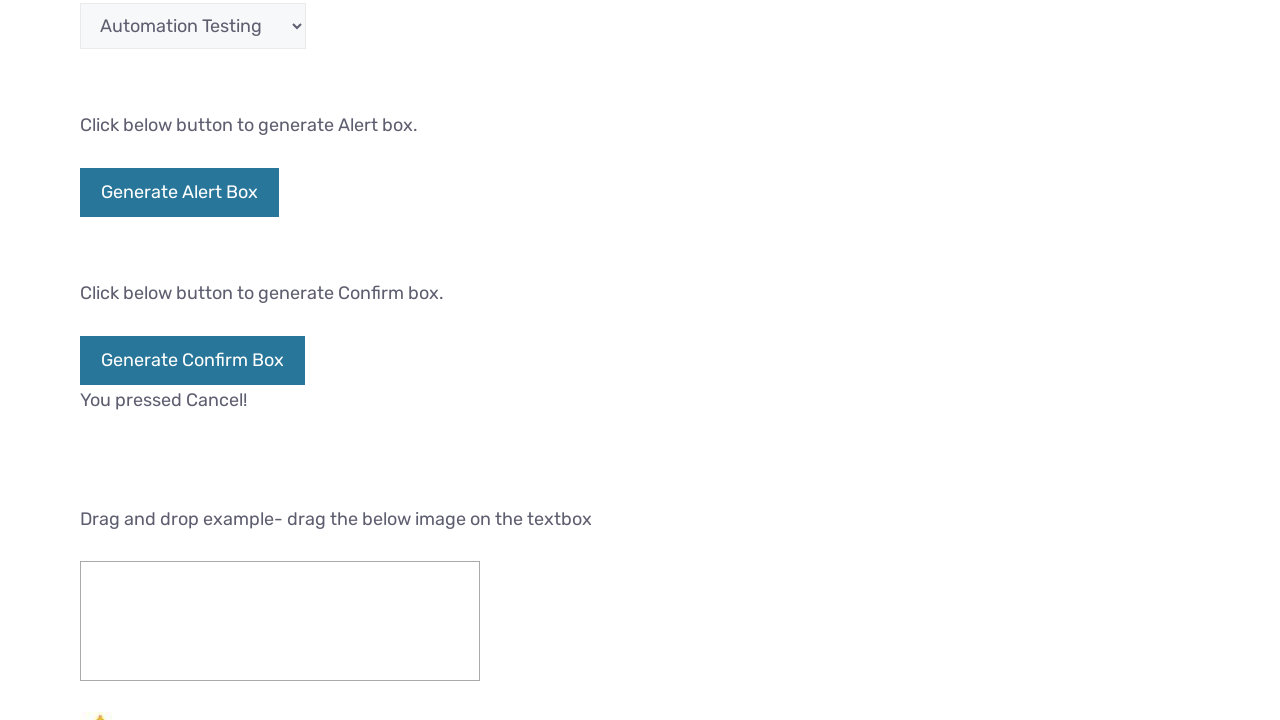

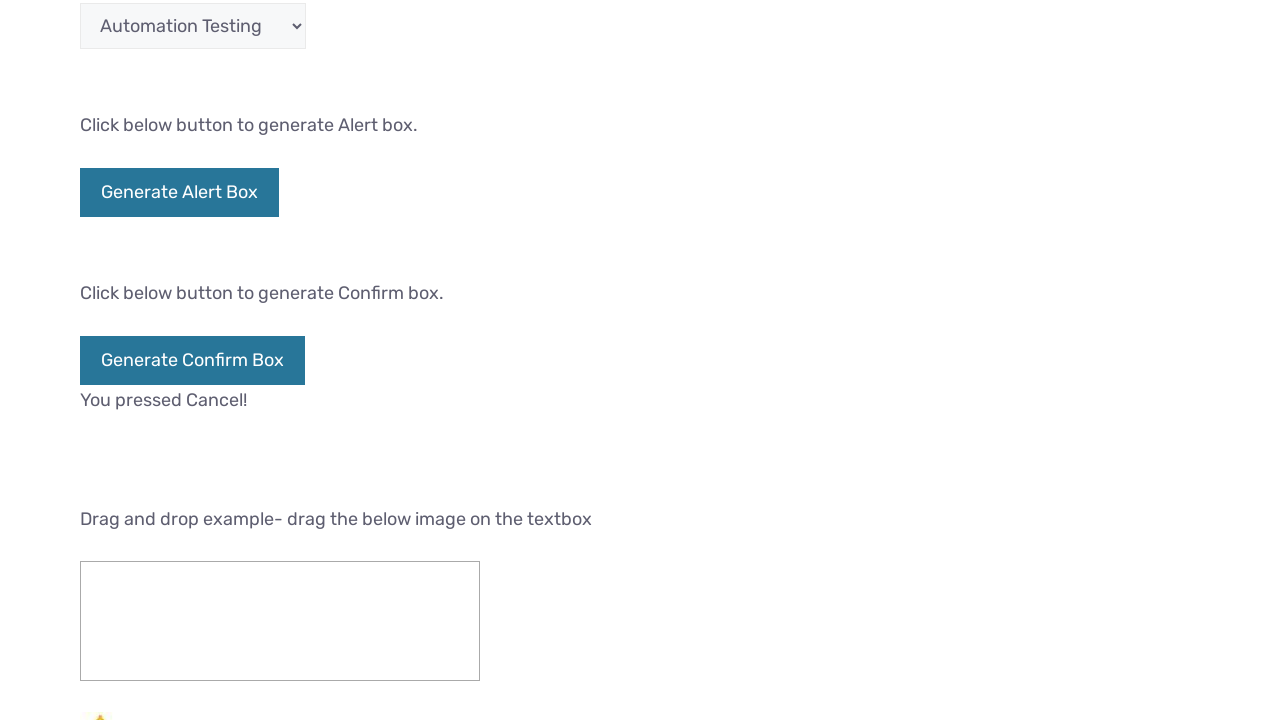